Verifies the page title is "The Internet"

Starting URL: https://the-internet.herokuapp.com/challenging_dom

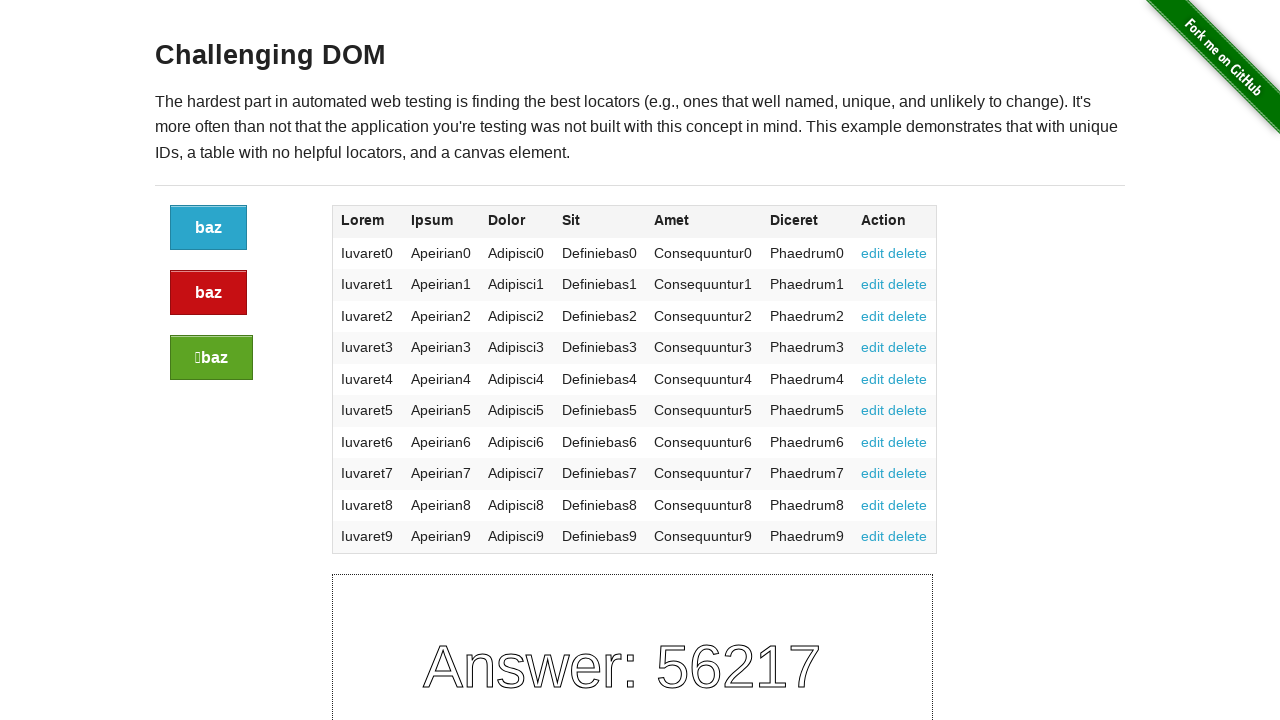

Navigated to https://the-internet.herokuapp.com/challenging_dom
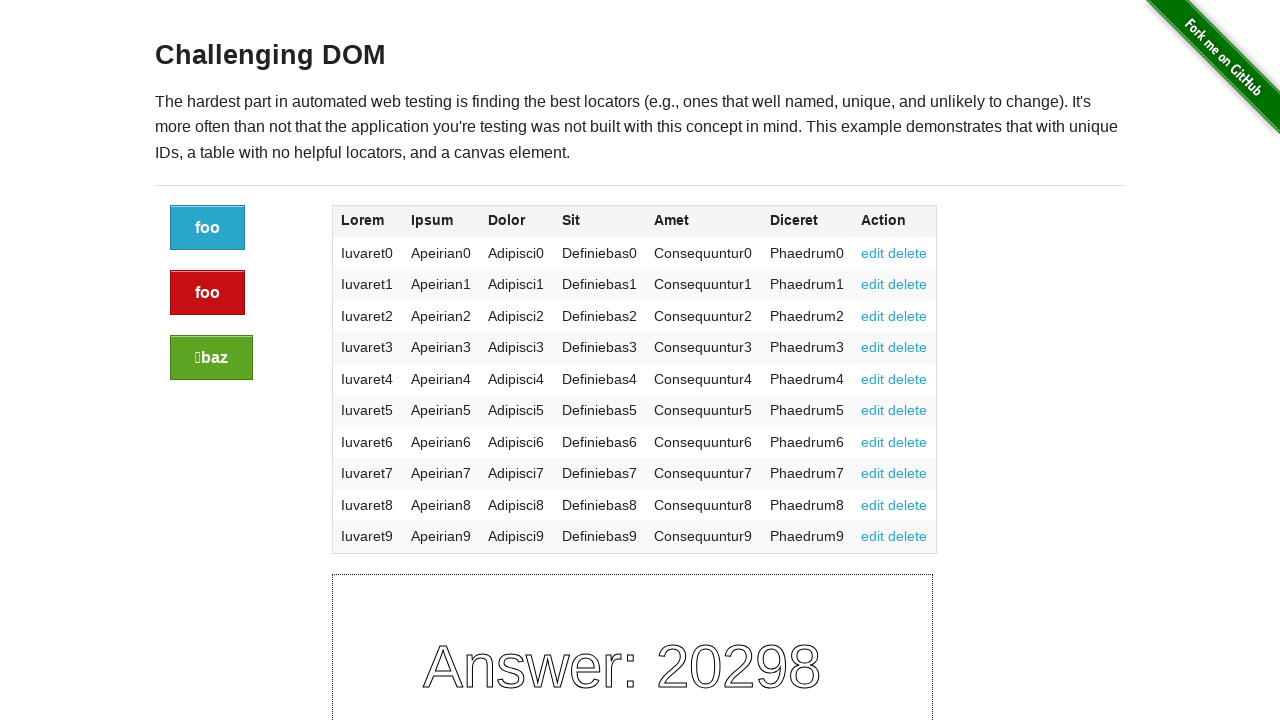

Verified page title is 'The Internet'
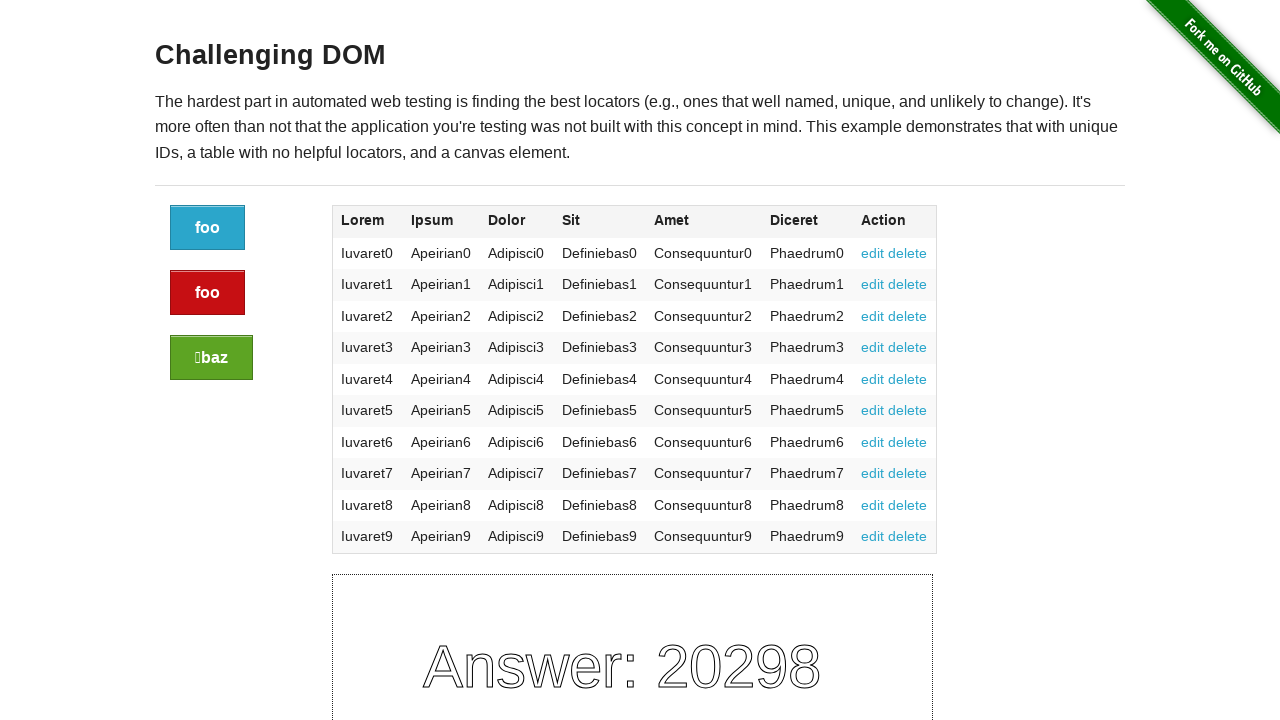

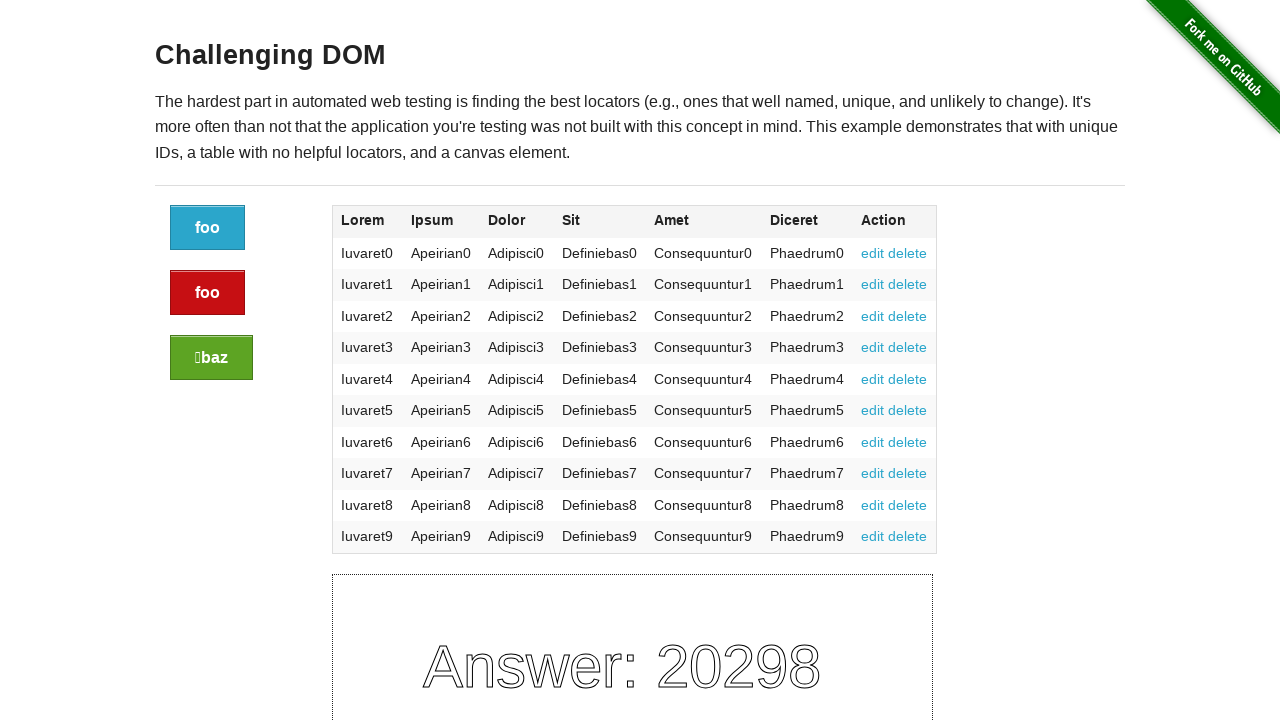